Tests the energy purchase flow by clicking "Buy energy", entering a quantity for gas, clicking buy, and verifying the purchase confirmation message appears

Starting URL: https://ensekautomationcandidatetest.azurewebsites.net/

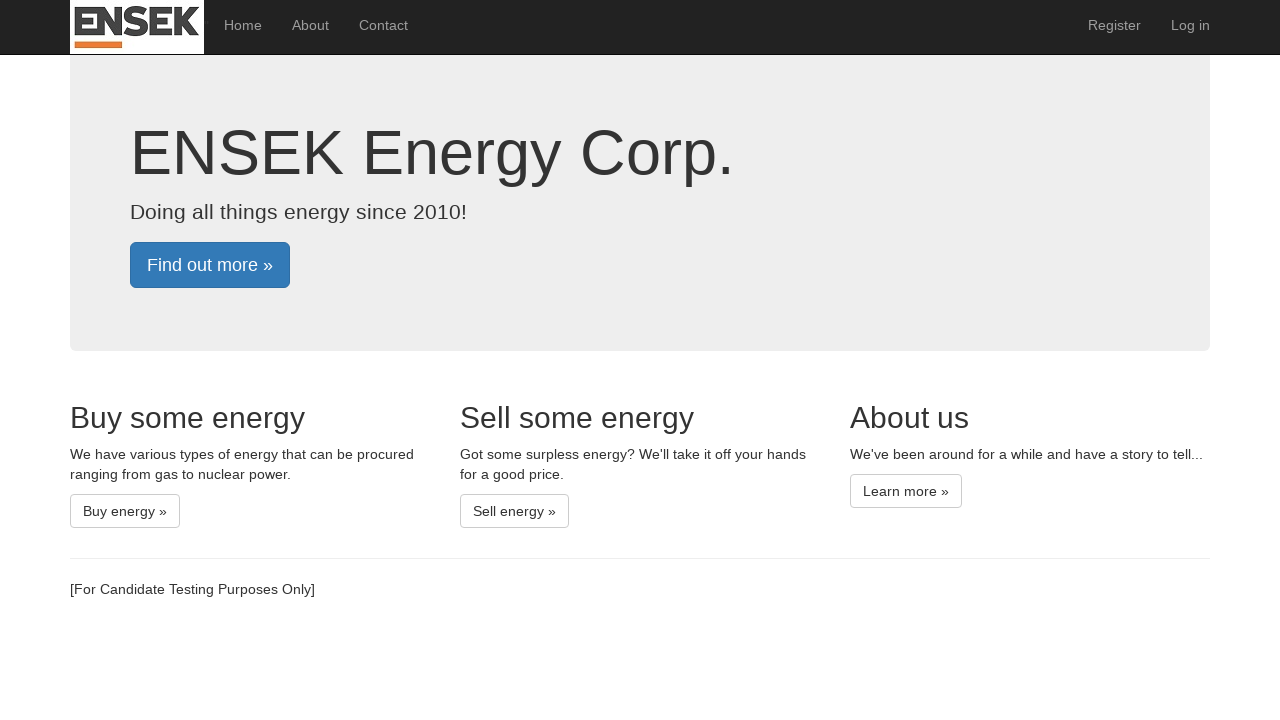

Clicked 'Buy energy' link at (125, 511) on a:has-text('Buy energy »')
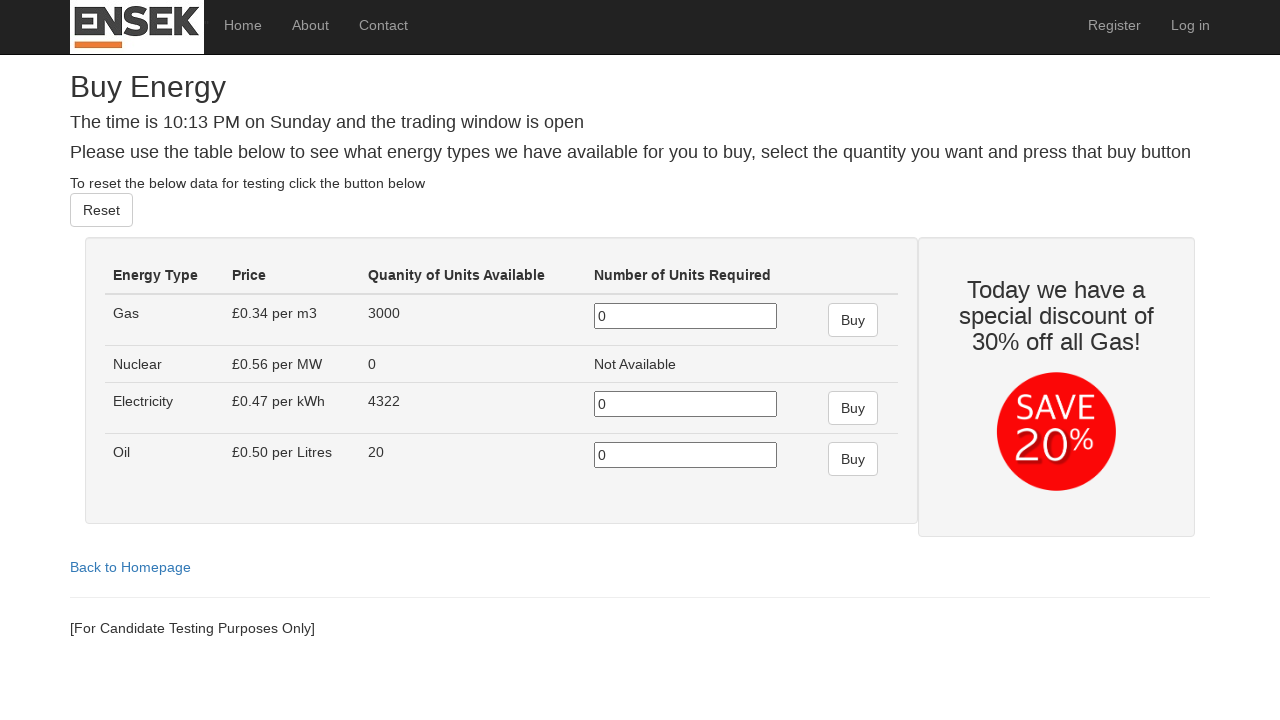

Gas quantity input field loaded
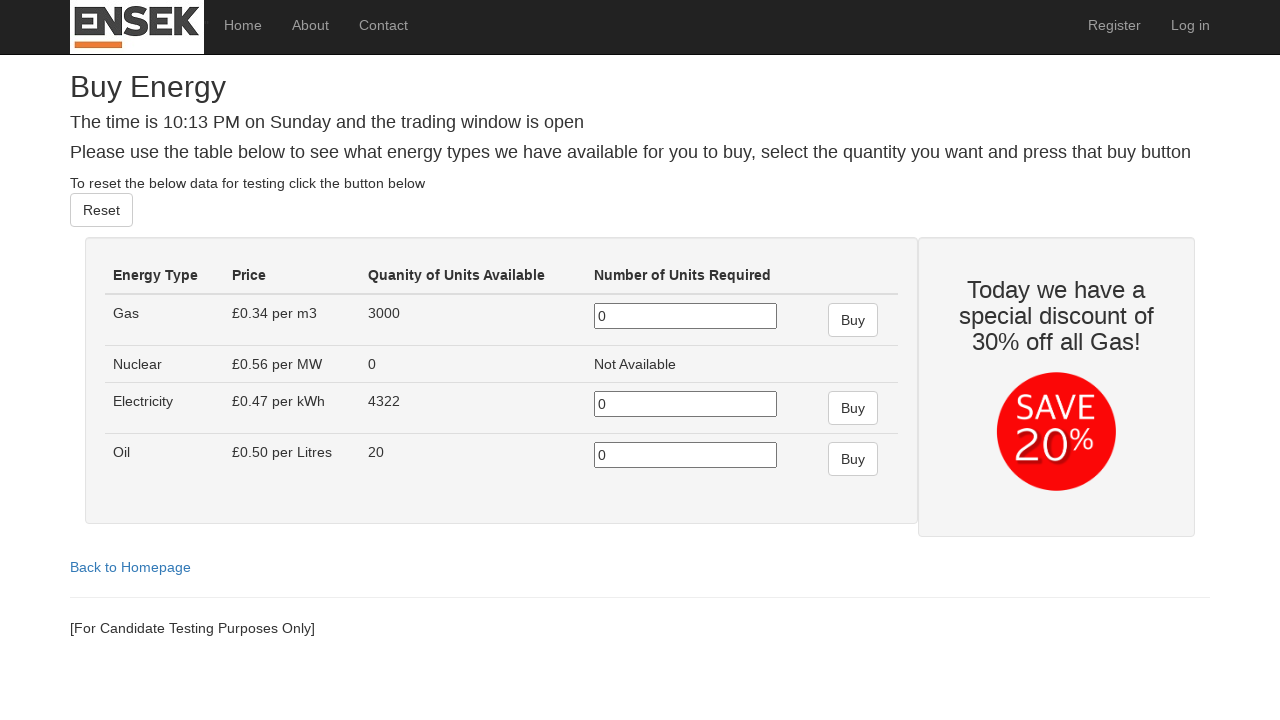

Entered gas quantity of 150 on //html/body/div[2]/div[1]/div[1]/table/tbody/tr[1]/td[4]/input
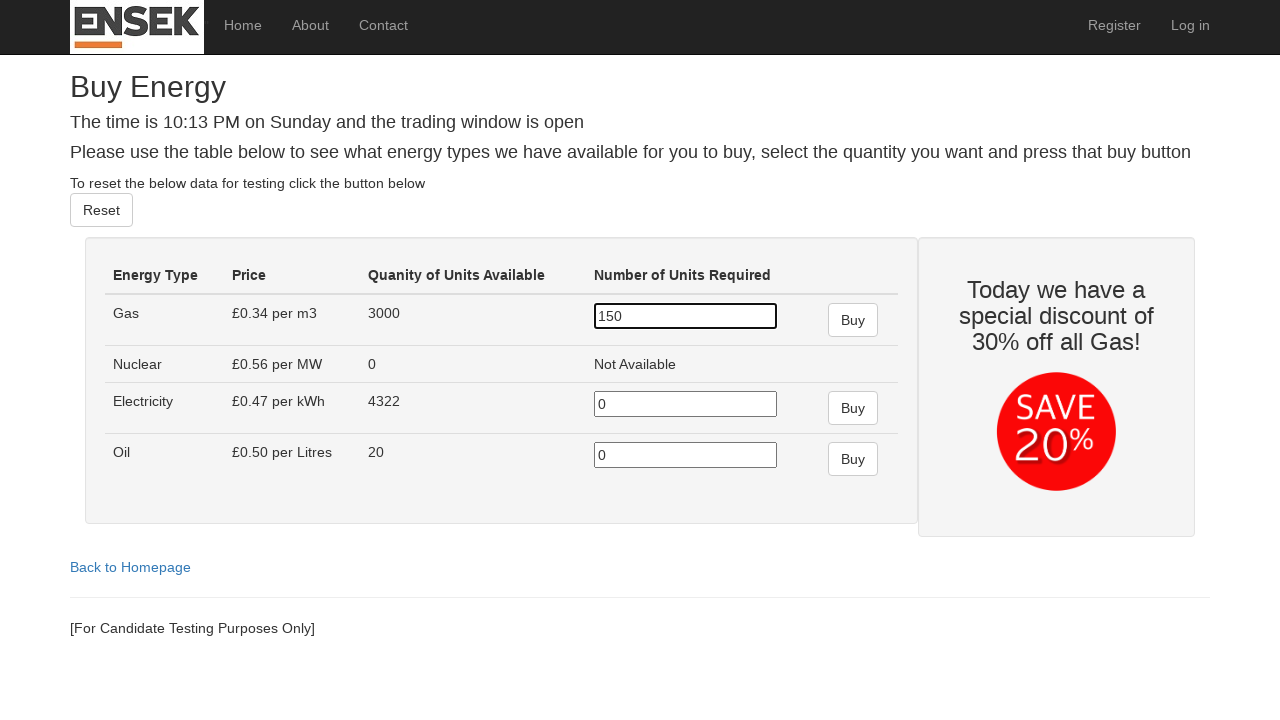

Clicked Buy button for gas at (853, 320) on xpath=//html/body/div[2]/div[1]/div[1]/table/tbody/tr[1]/td[5]/input
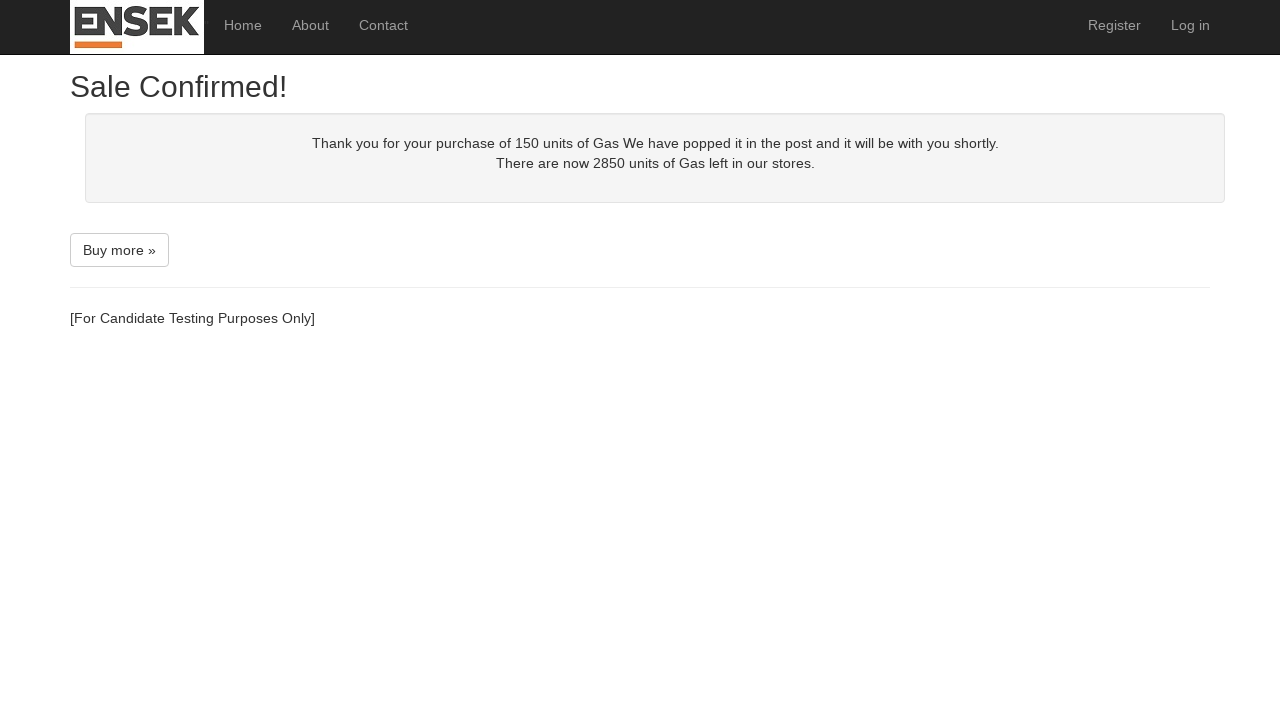

Purchase confirmation message appeared
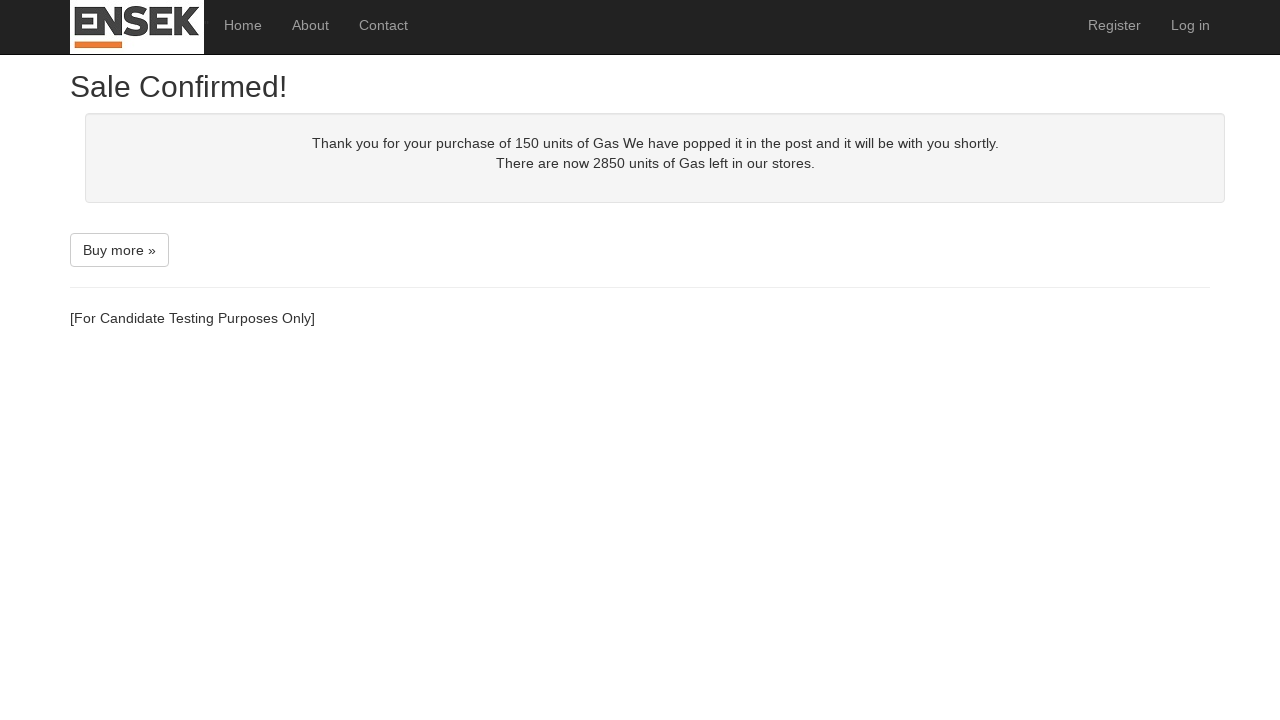

Verified confirmation message displays 'Sale Confirmed!'
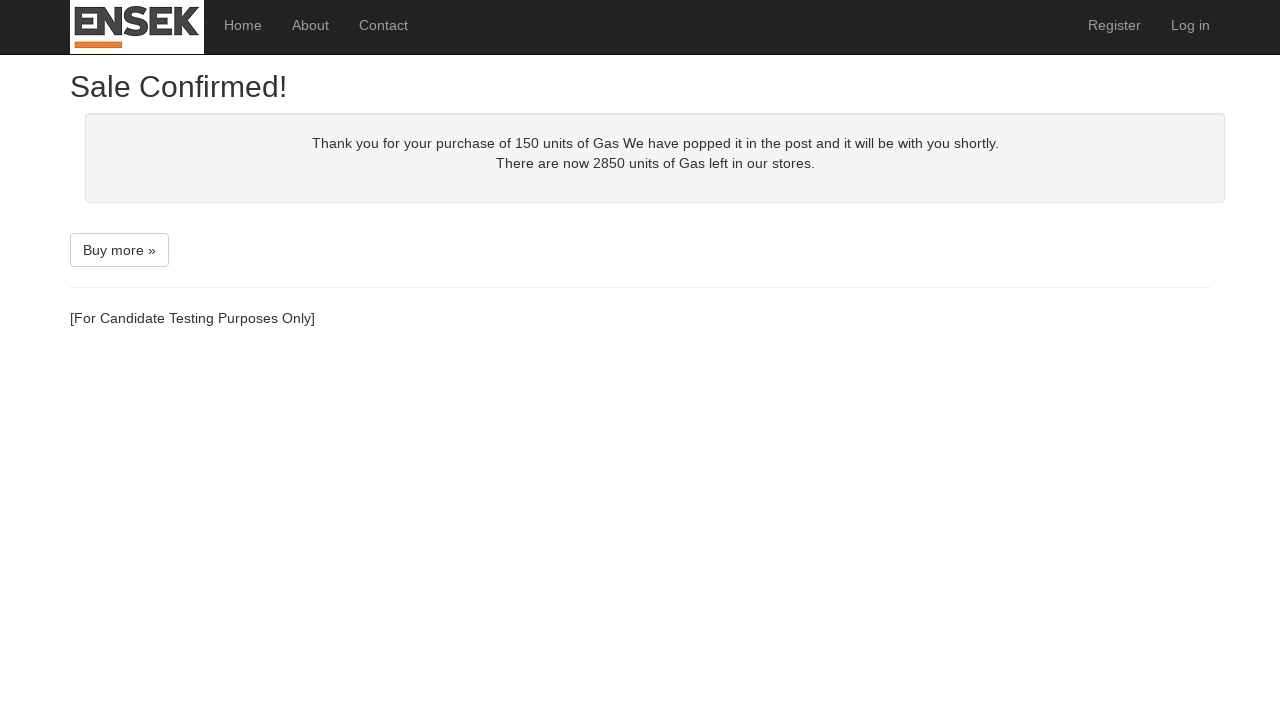

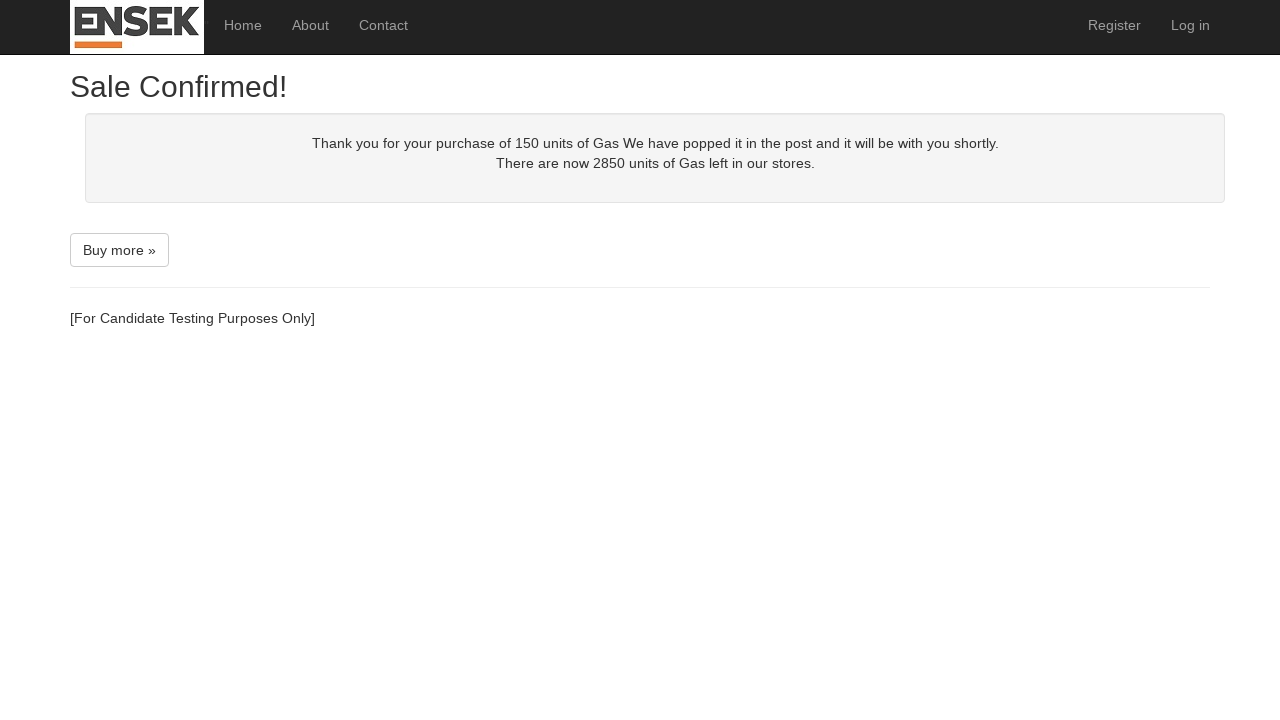